Clicks the API link in navigation and verifies the Playwright Library heading is displayed

Starting URL: https://playwright.dev/

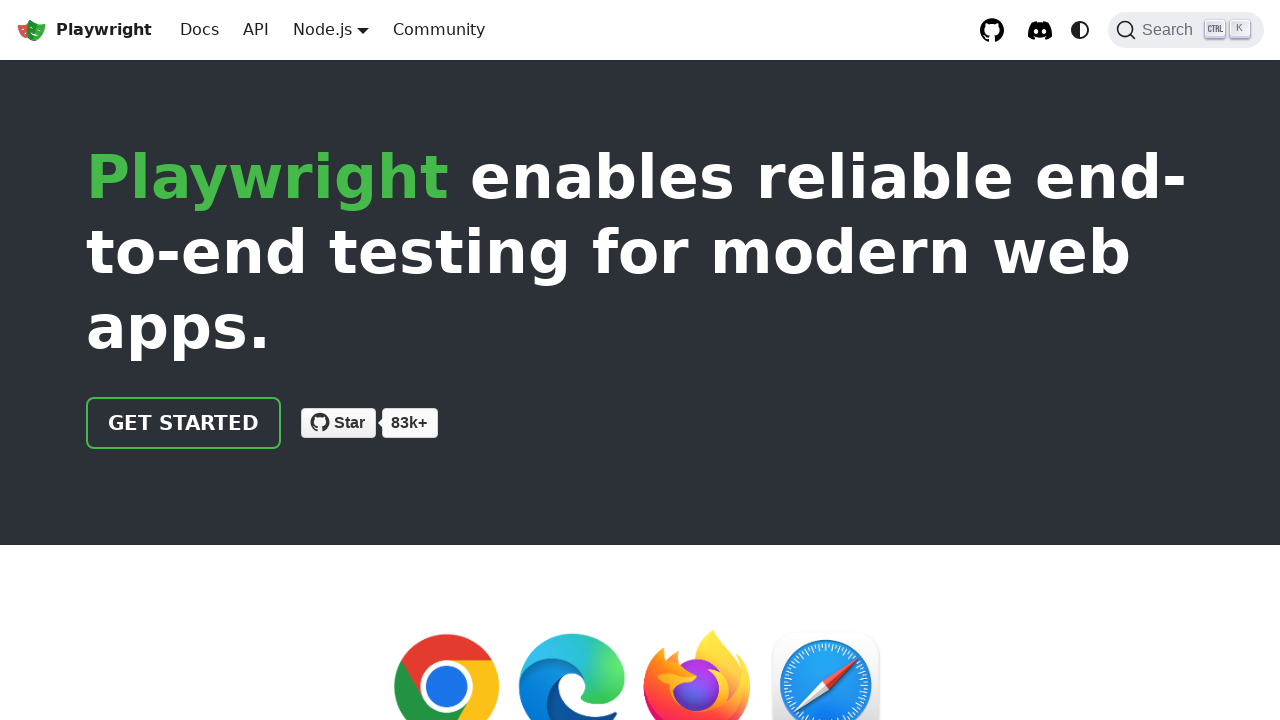

Clicked the API link in navigation at (256, 30) on internal:role=link[name="API"i]
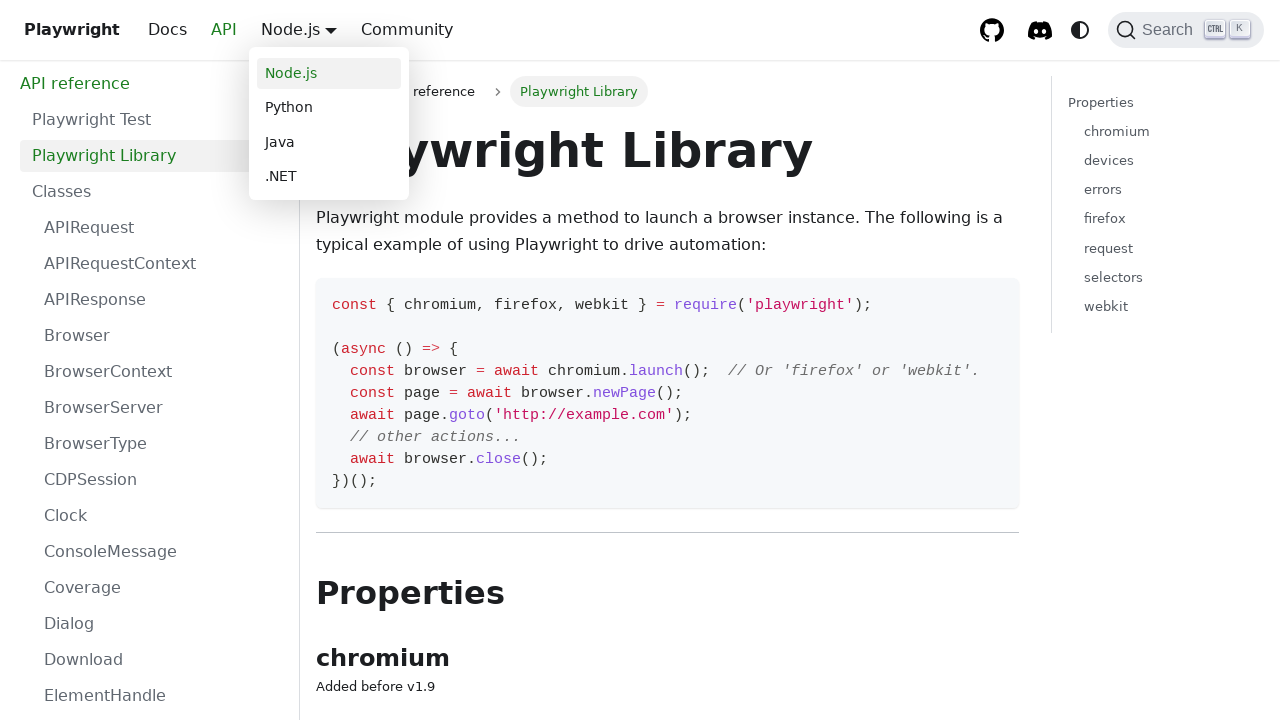

Verified the Playwright Library heading is displayed
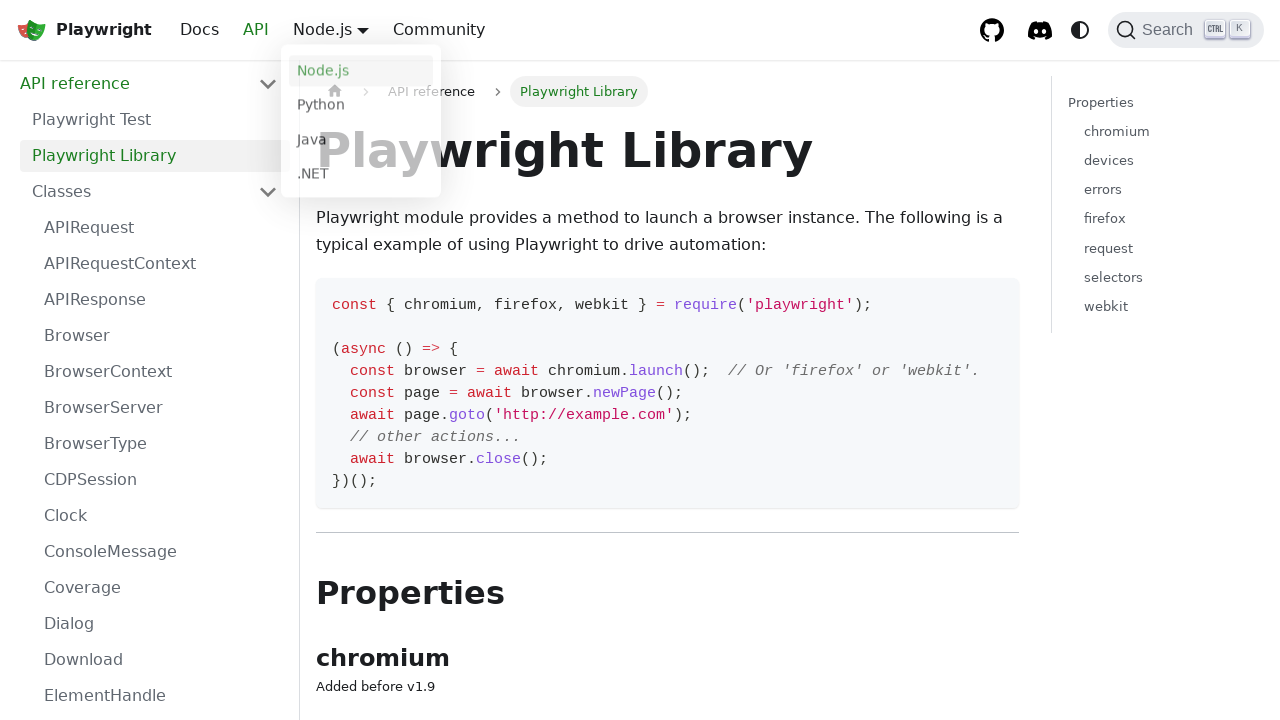

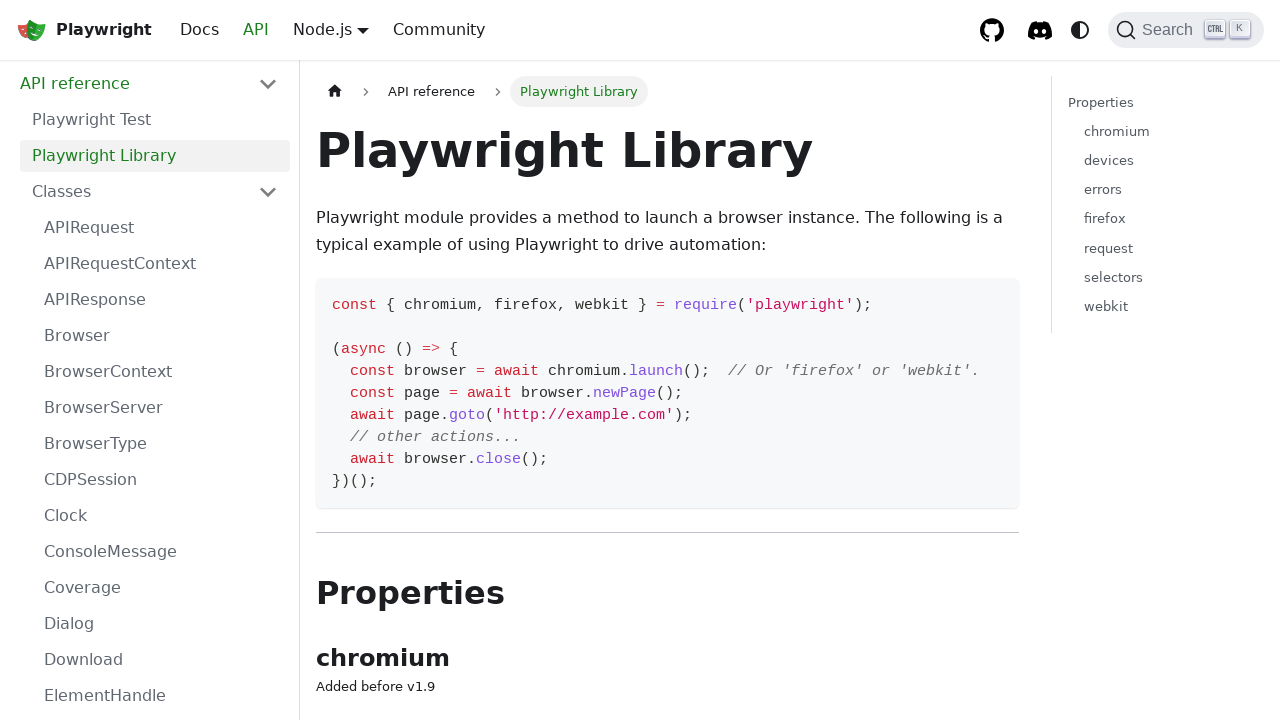